Tests clicking a button and waiting for a paragraph element to appear on a demo page designed for testing waits.

Starting URL: https://testeroprogramowania.github.io/selenium/wait2.html

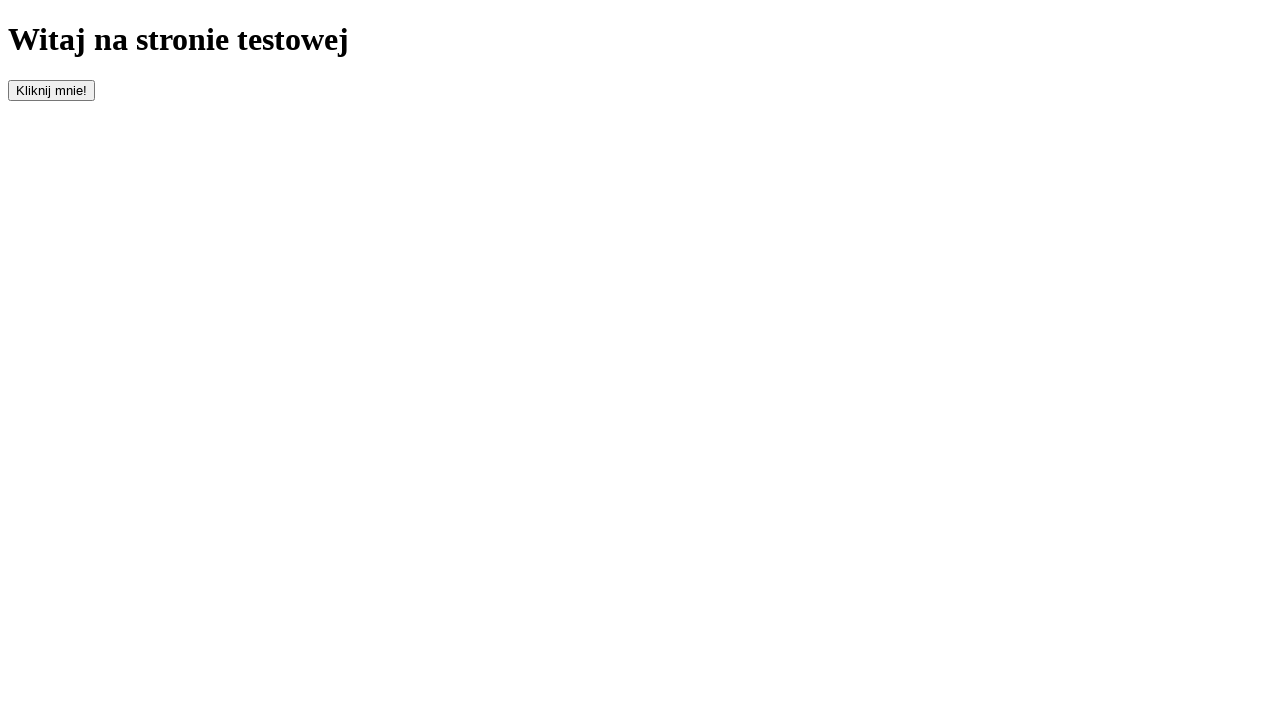

Navigated to wait2.html demo page
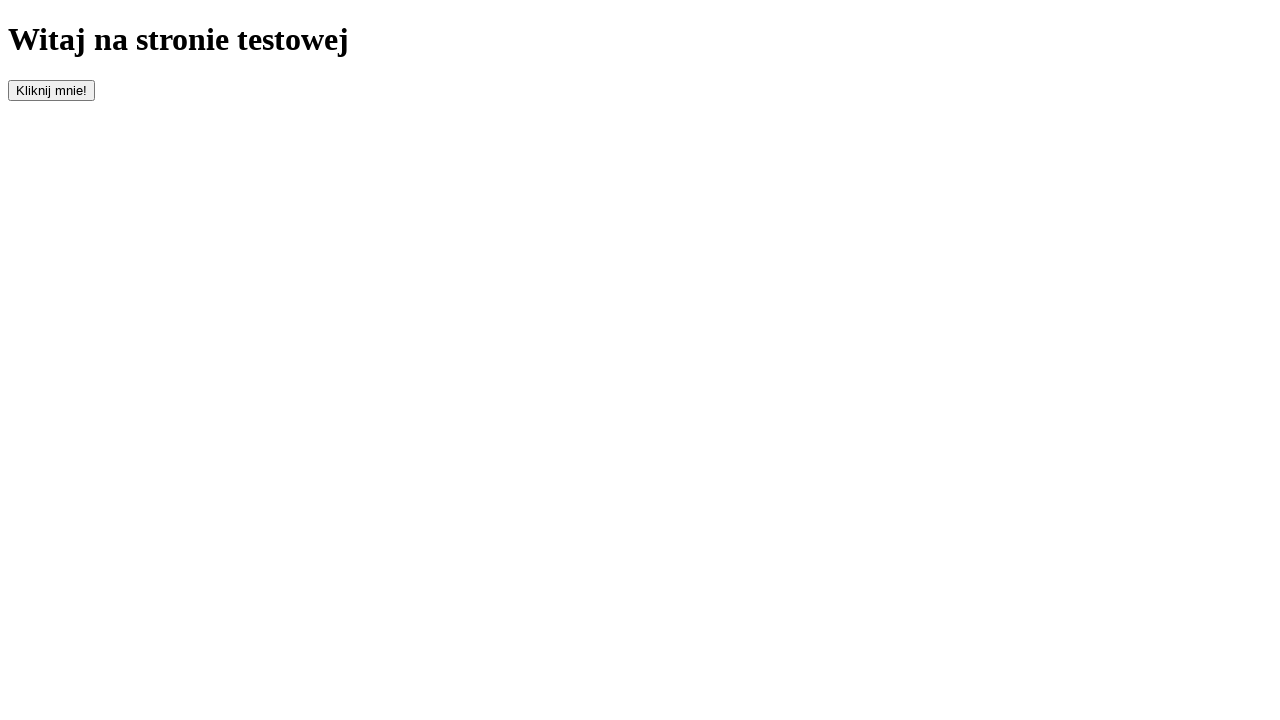

Clicked the 'clickOnMe' button at (52, 90) on #clickOnMe
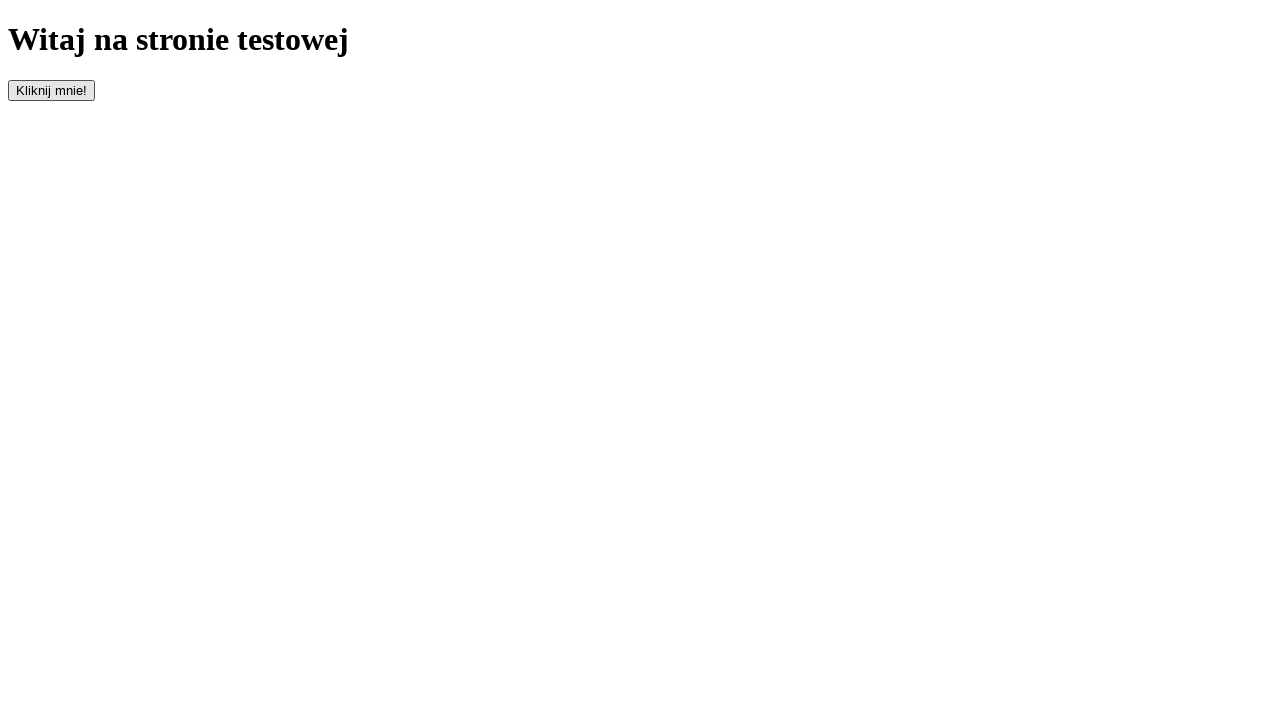

Paragraph element appeared on the page
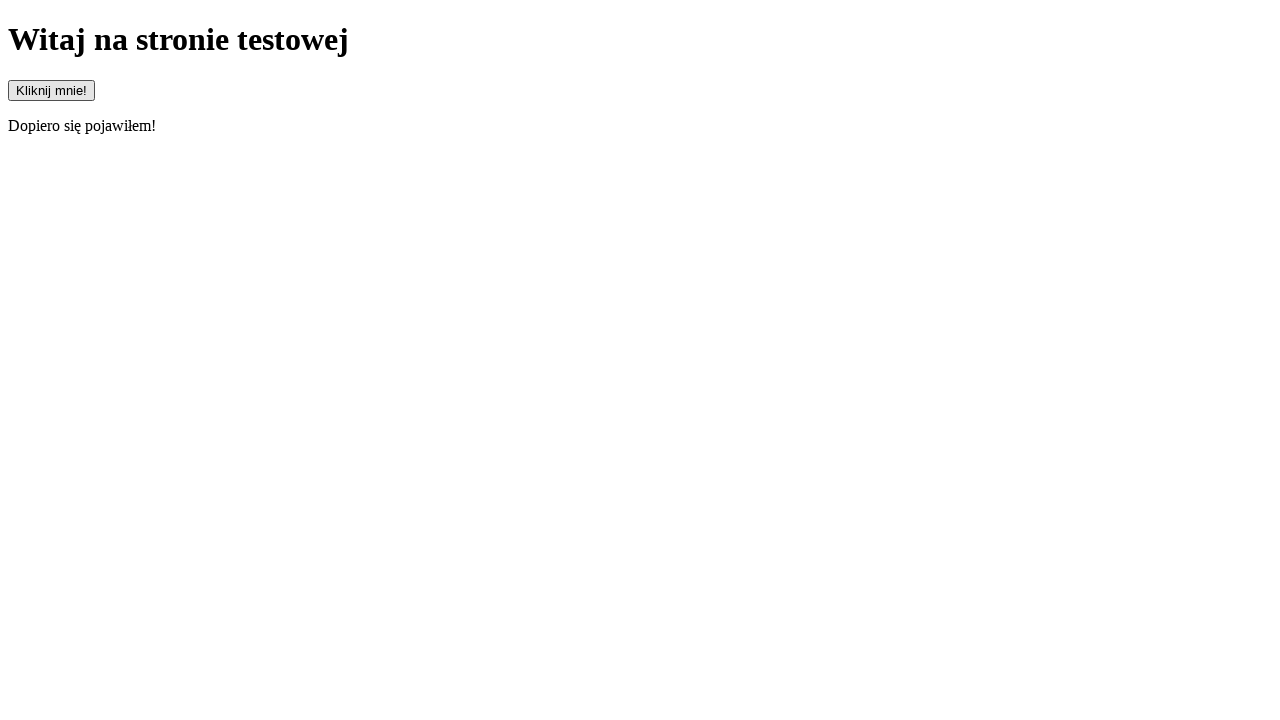

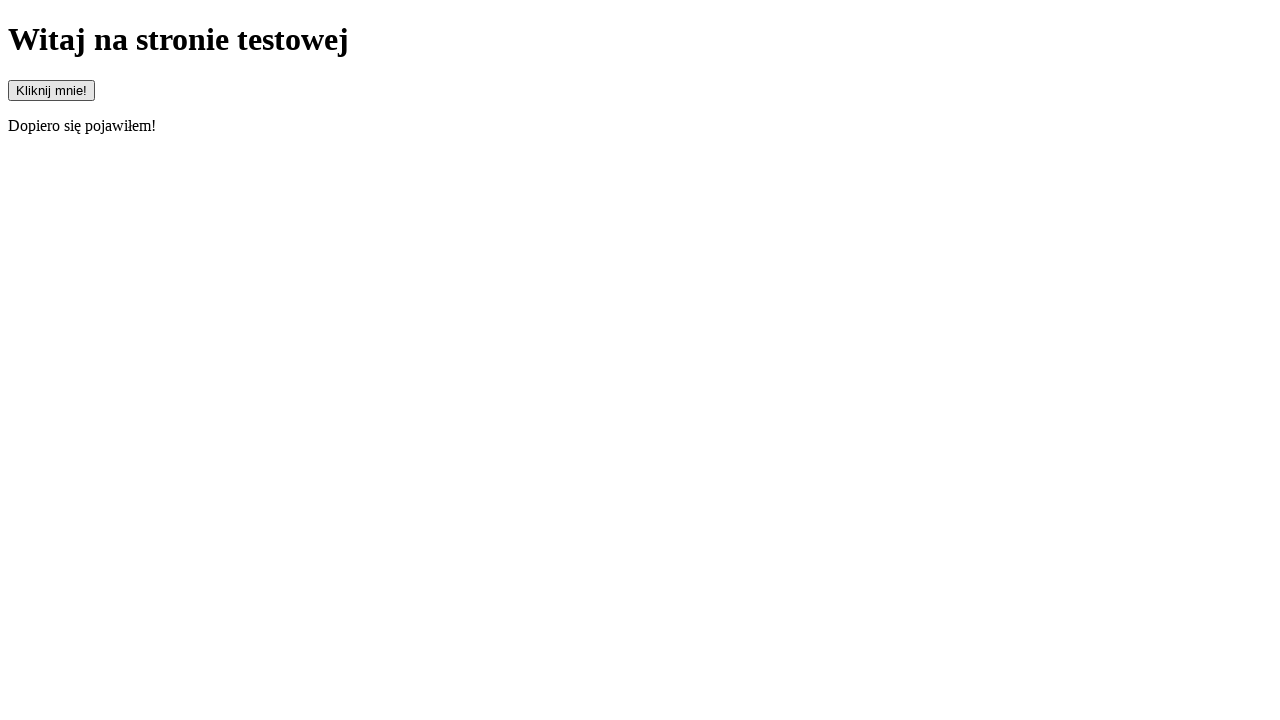